Tests JavaScript prompt alert functionality by clicking a button to trigger a prompt, entering text into the prompt, accepting it, and verifying the result text is displayed correctly.

Starting URL: https://the-internet.herokuapp.com/javascript_alerts

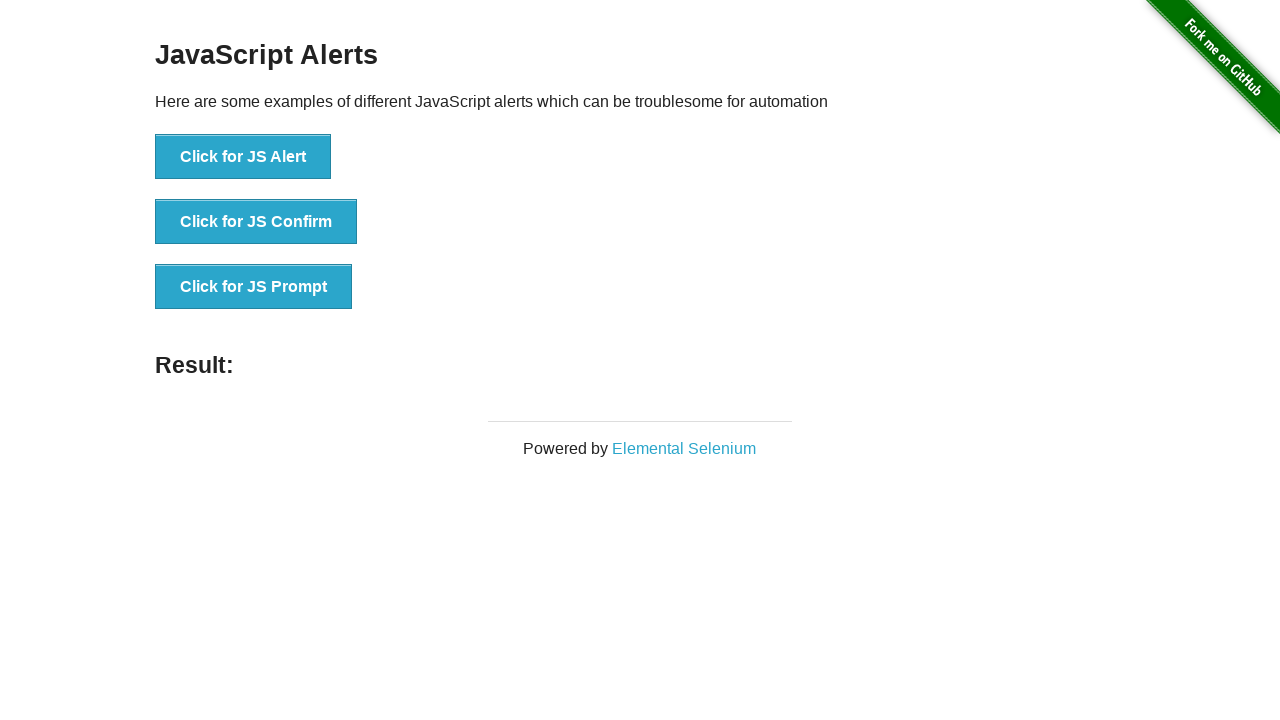

Clicked button to trigger JS Prompt dialog at (254, 287) on xpath=//button[normalize-space()='Click for JS Prompt']
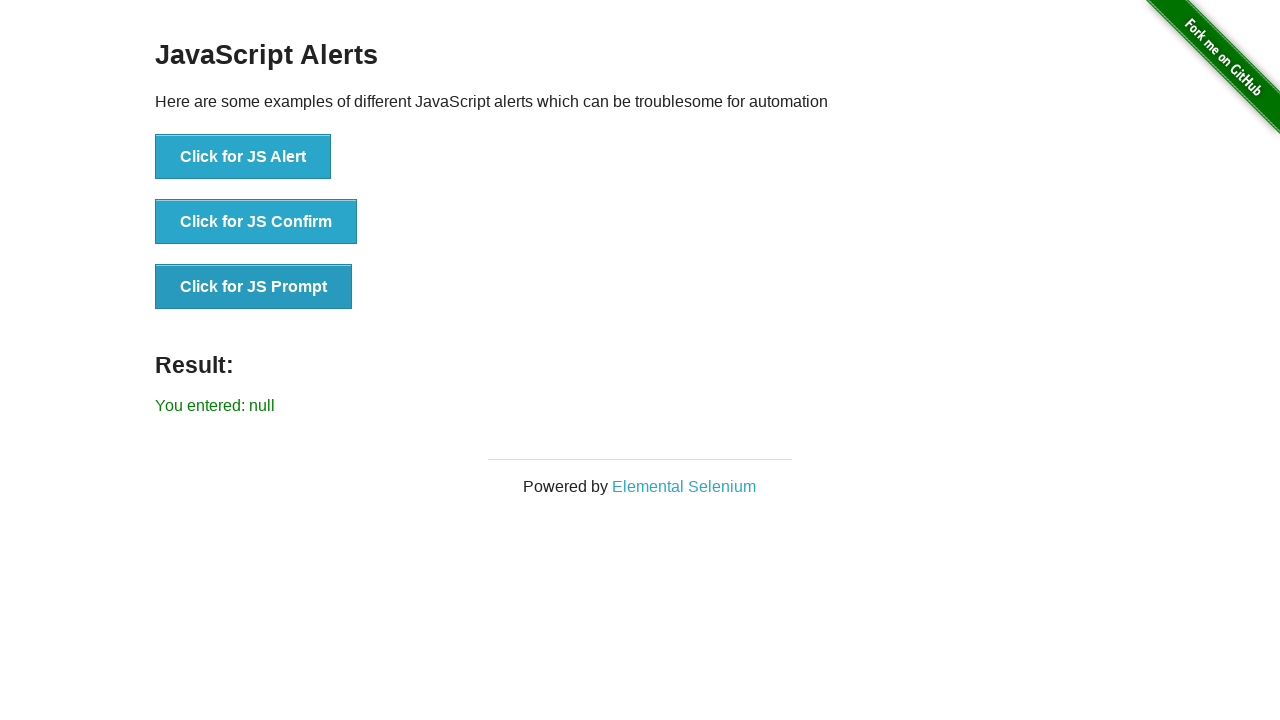

Set up dialog handler to accept prompt with 'welcome' text
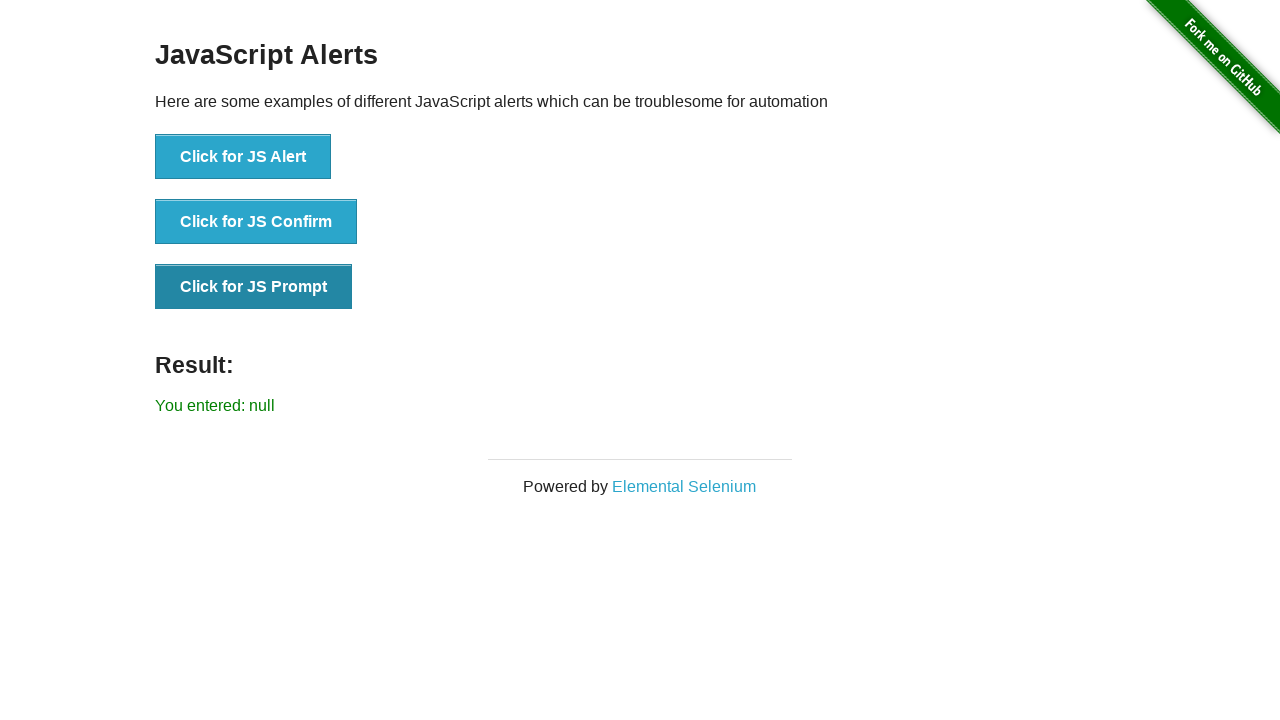

Clicked button again to trigger the JS Prompt dialog at (254, 287) on xpath=//button[normalize-space()='Click for JS Prompt']
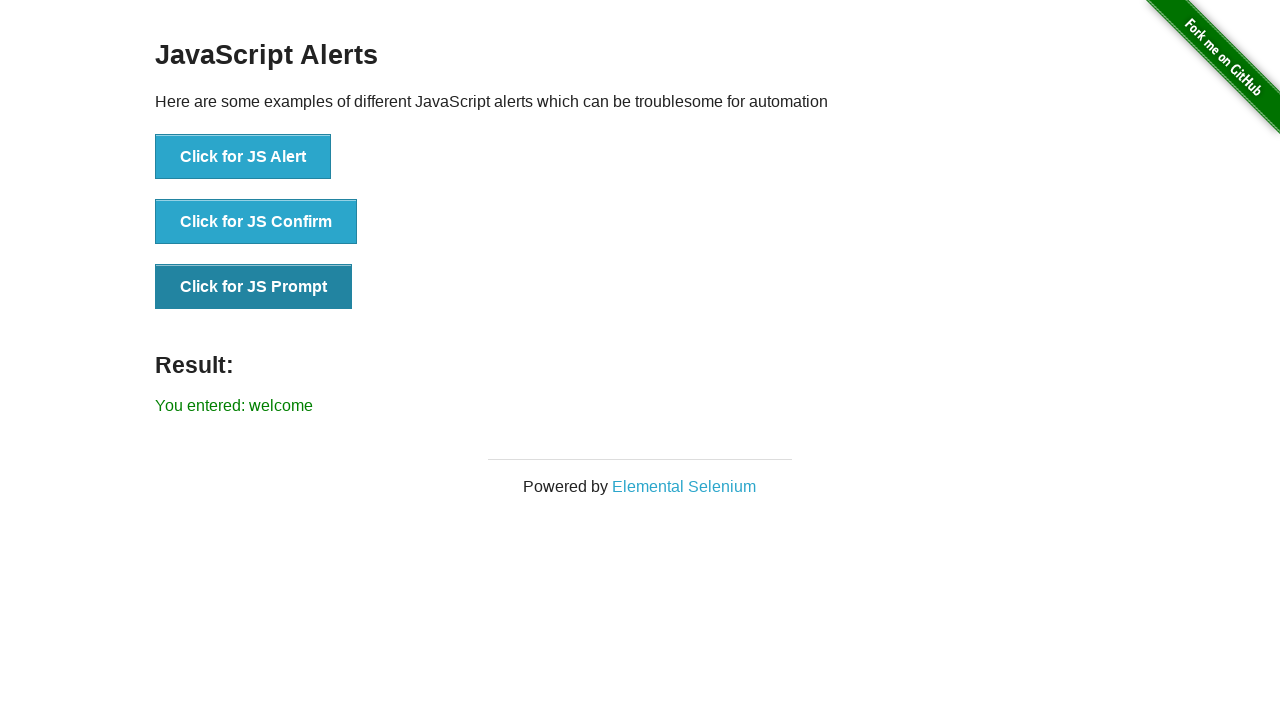

Result element loaded on page
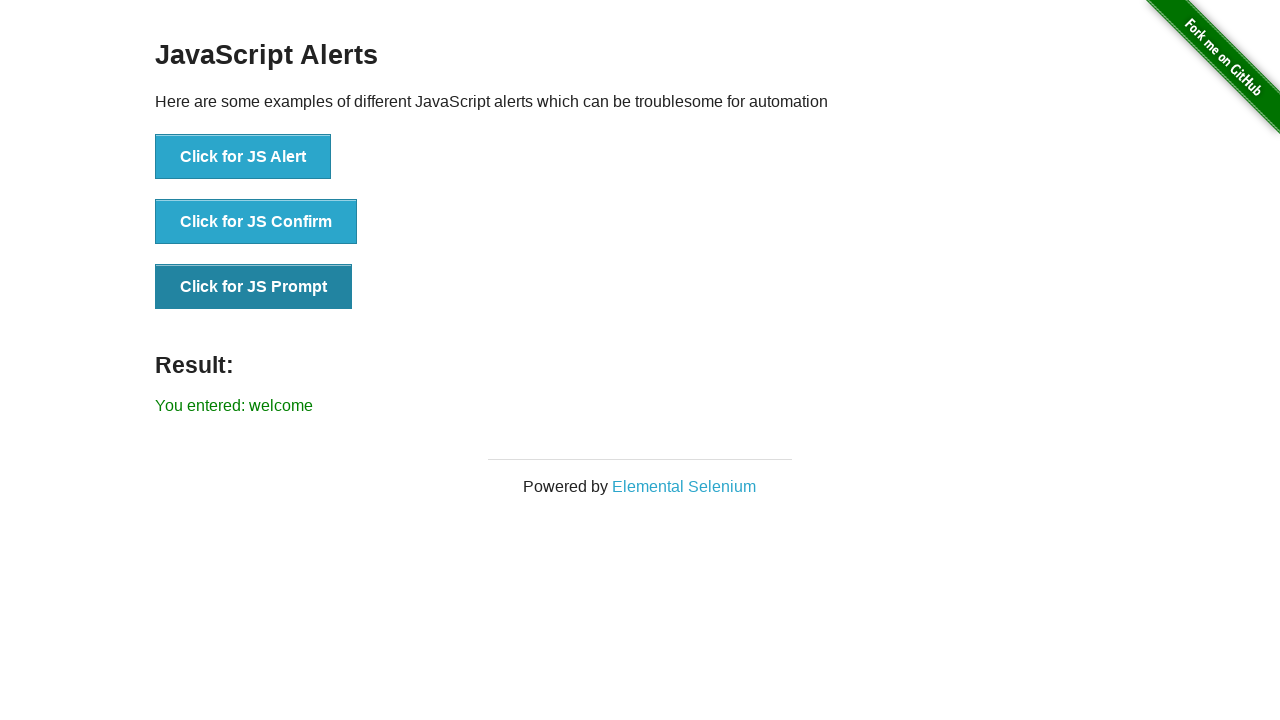

Retrieved result text: 'You entered: welcome'
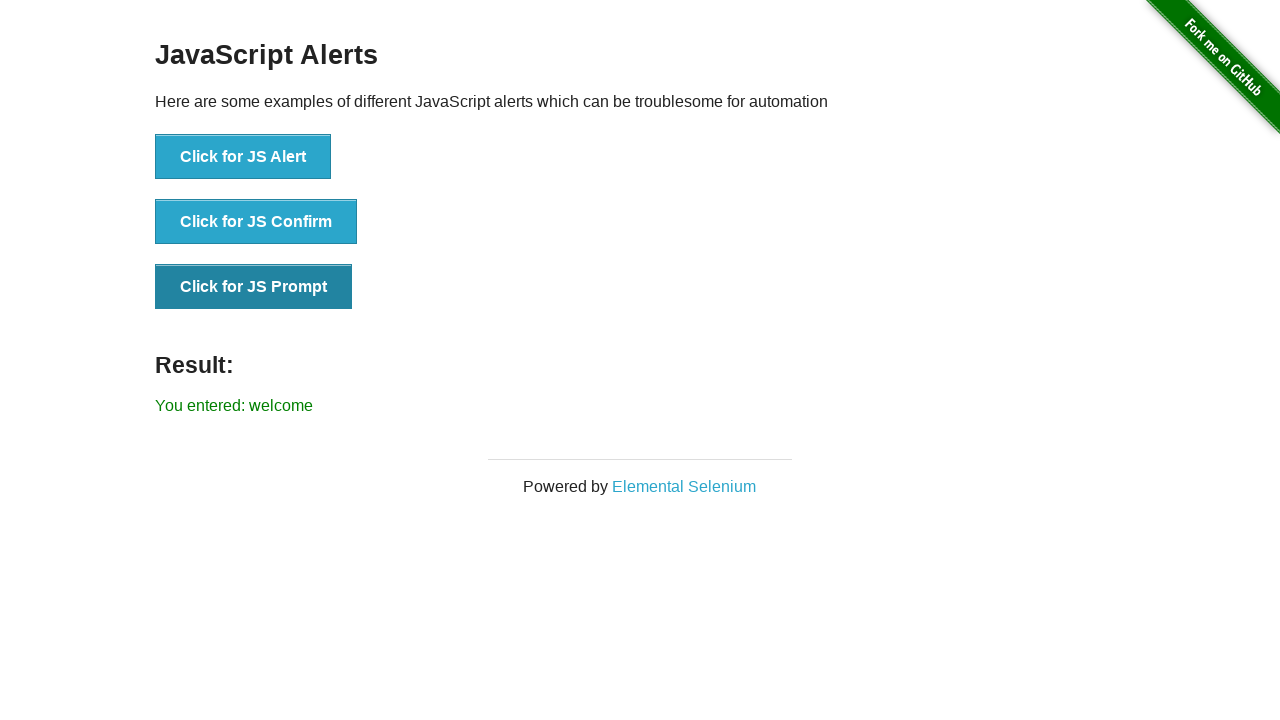

Verified that result text matches expected value 'You entered: welcome'
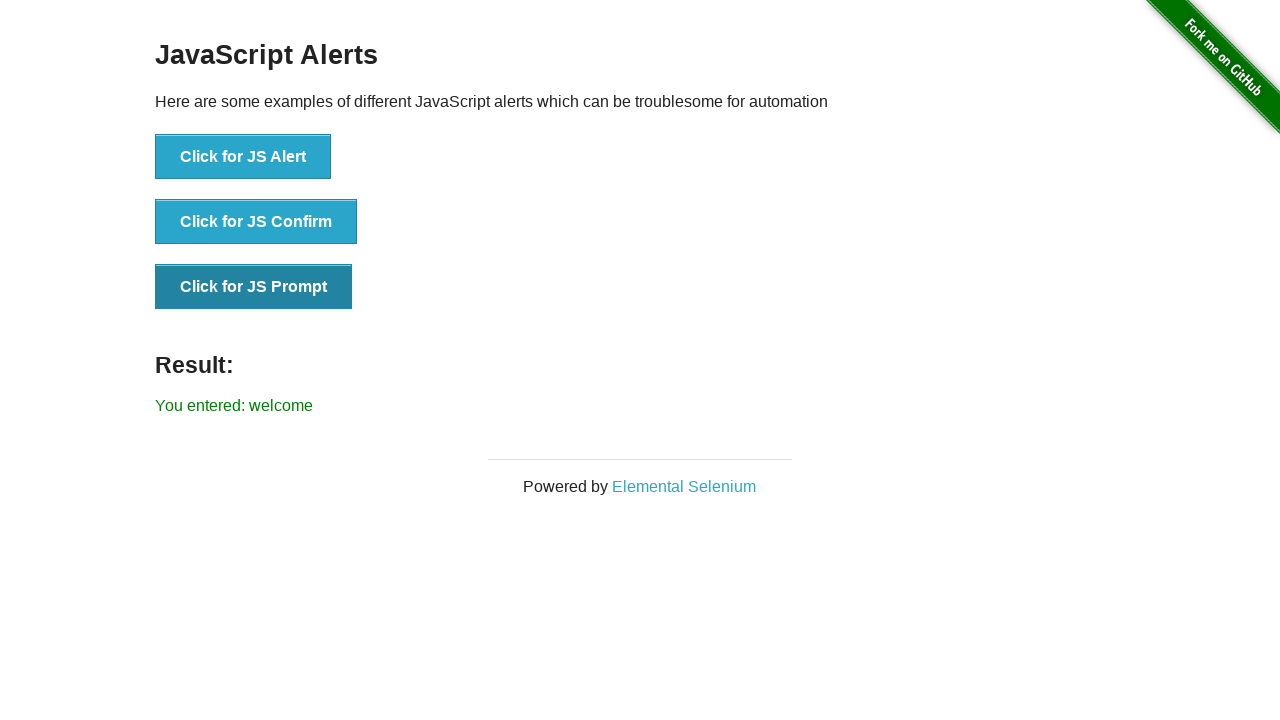

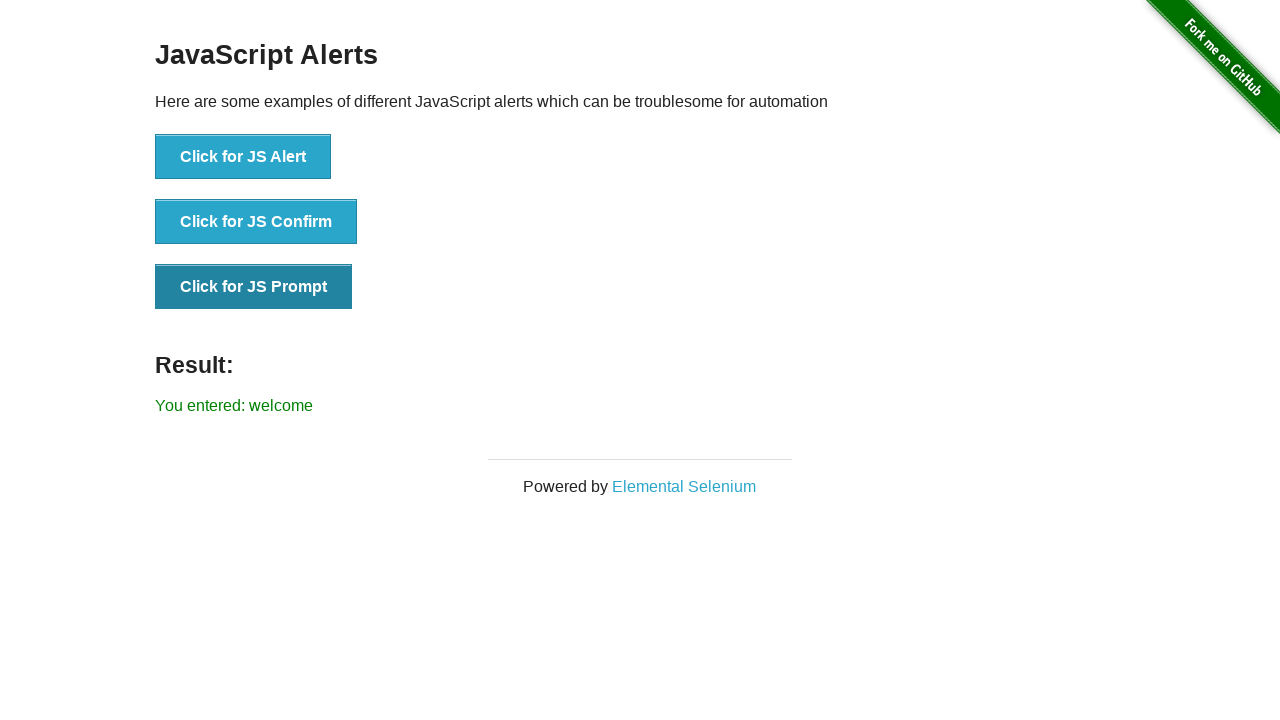